Tests a registration form on a Selenium practice page using explicit waits - clicks start button, fills login/password fields, agrees to terms, submits registration, and verifies success message

Starting URL: https://victoretc.github.io/selenium_waits/

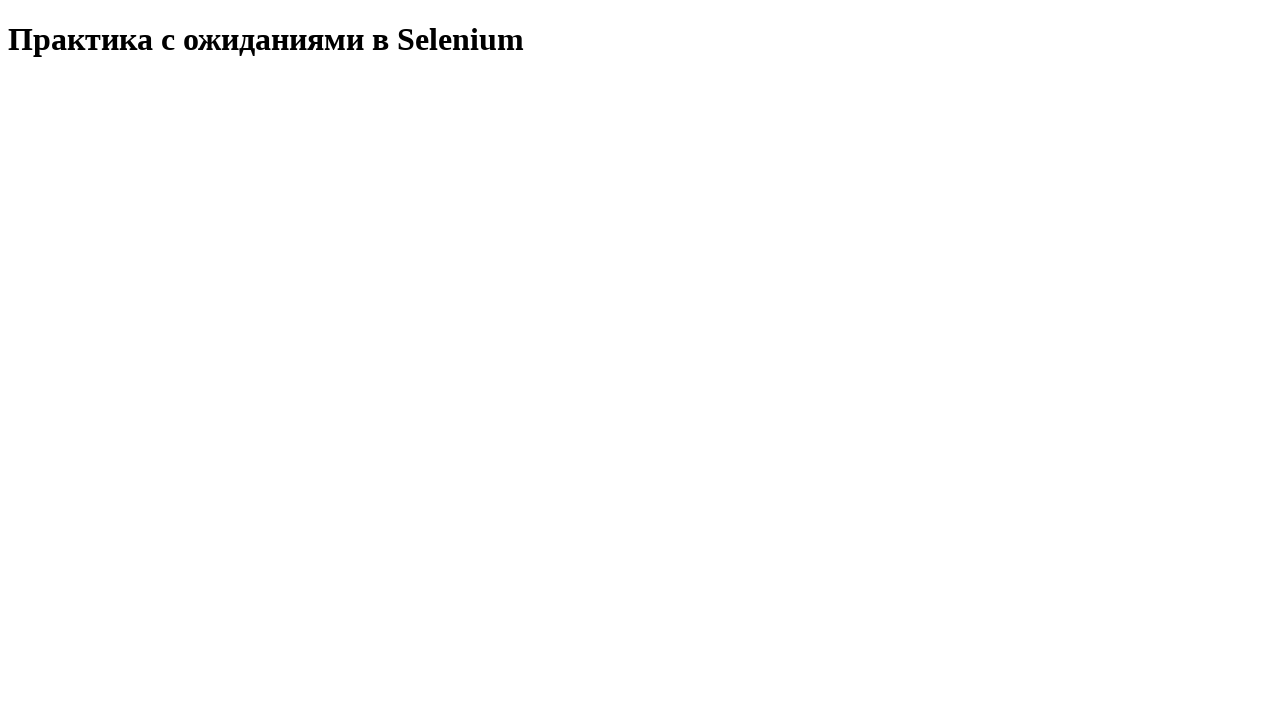

Waited for start test button to become visible
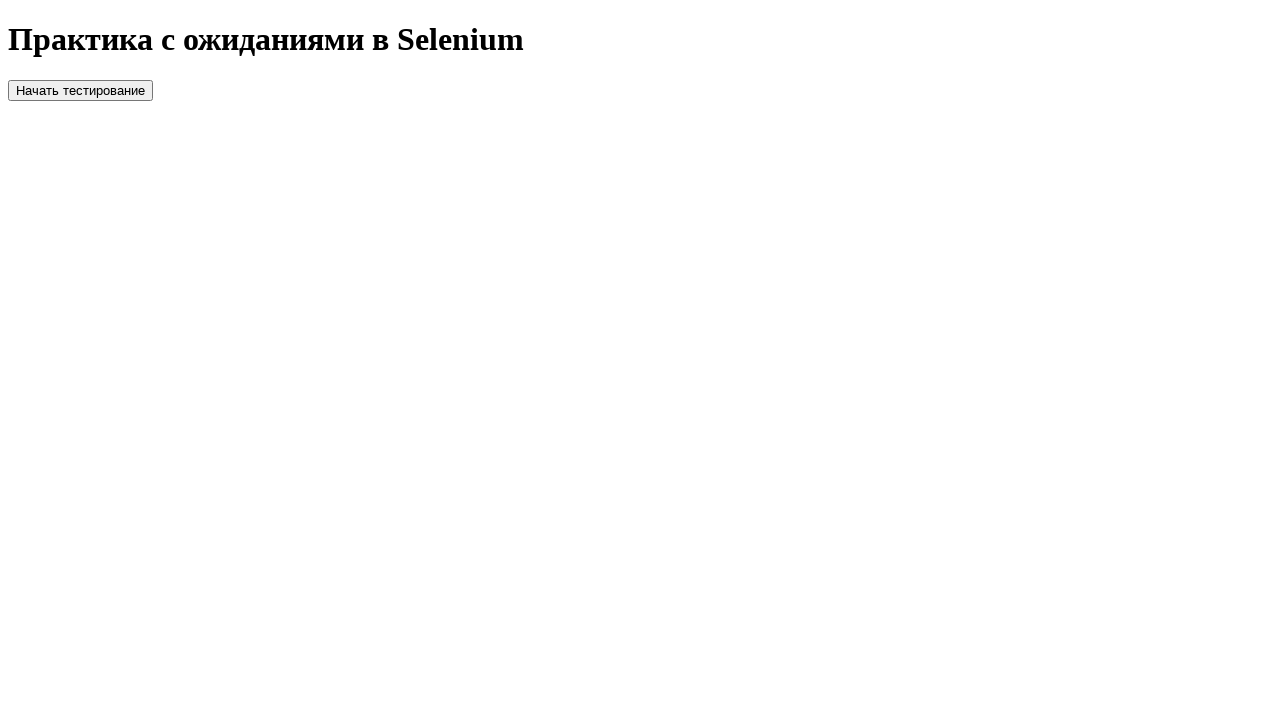

Clicked start test button at (80, 90) on xpath=//*[@id="startTest"]
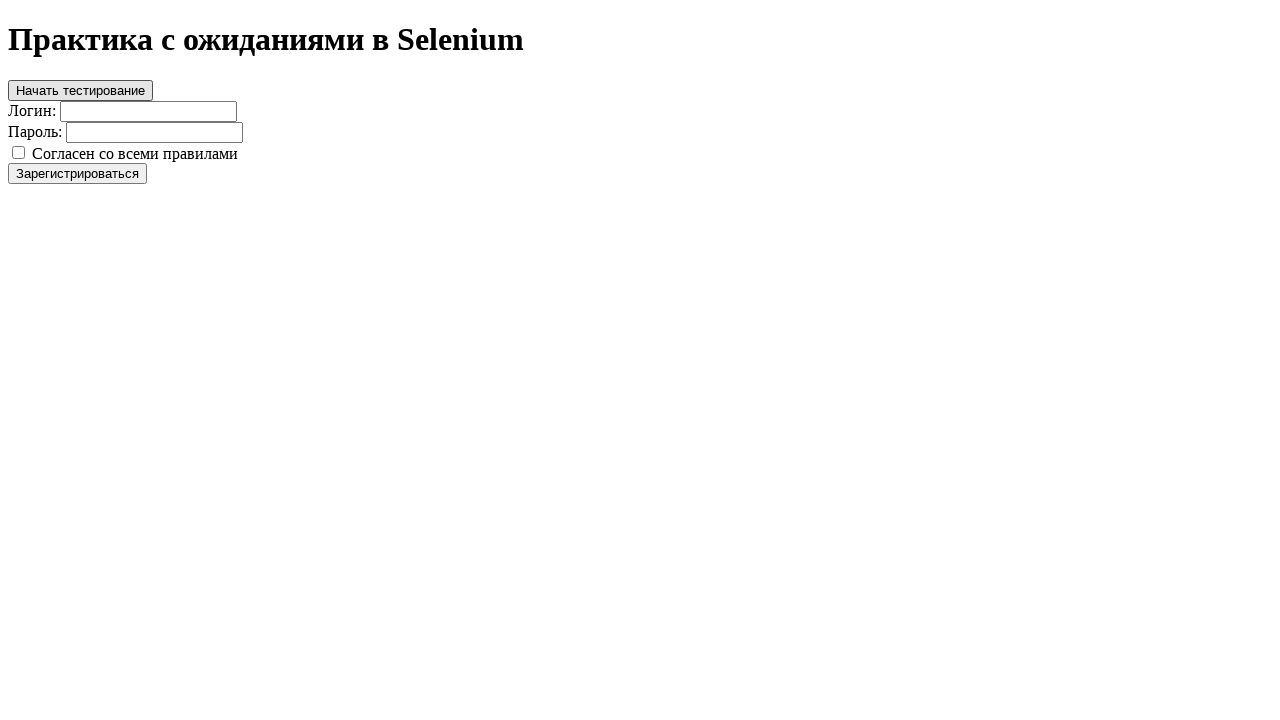

Filled login field with 'testuser_alpha' on //*[@id="login"]
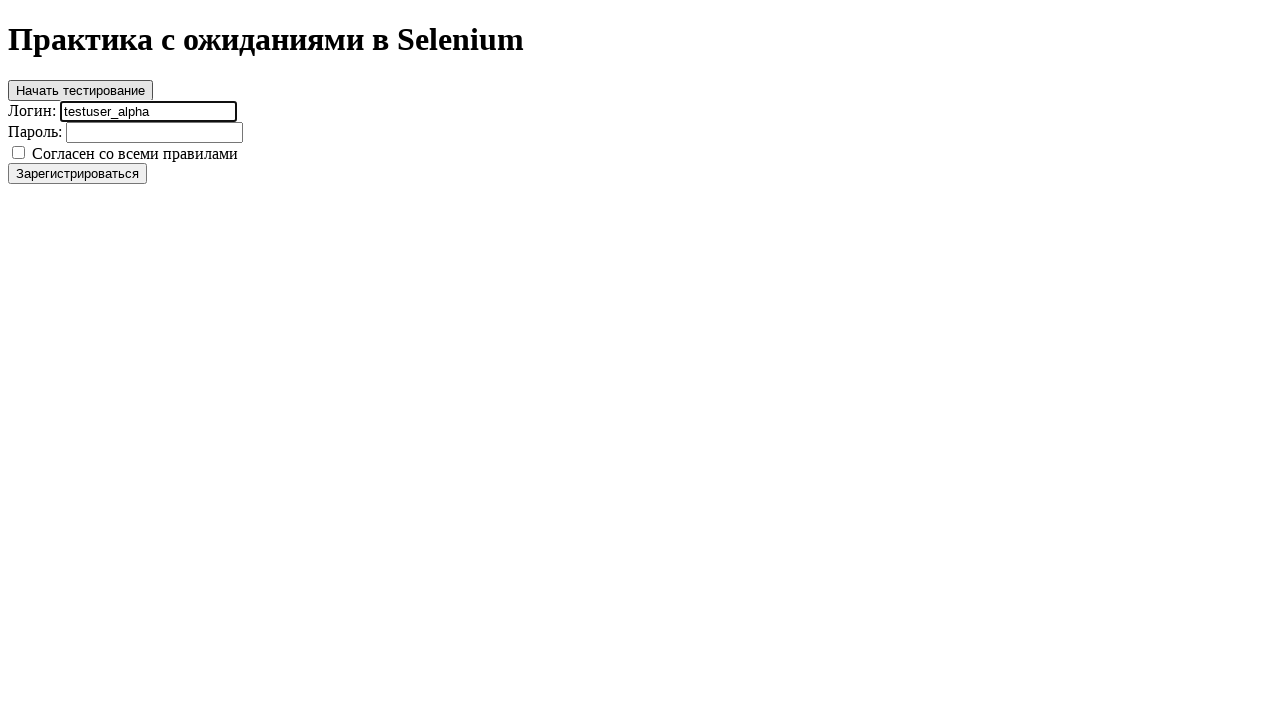

Filled password field with 'SecurePass456!' on //*[@id="password"]
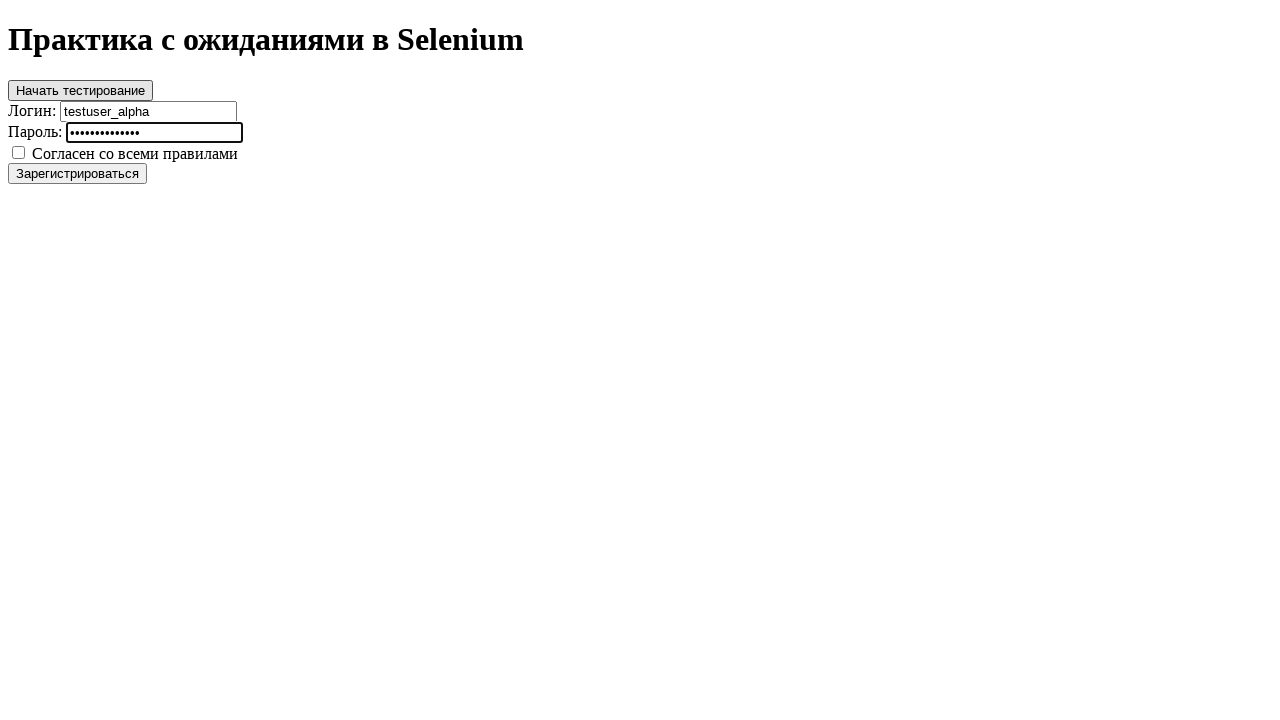

Clicked agree to terms checkbox at (18, 152) on xpath=//*[@id="agree"]
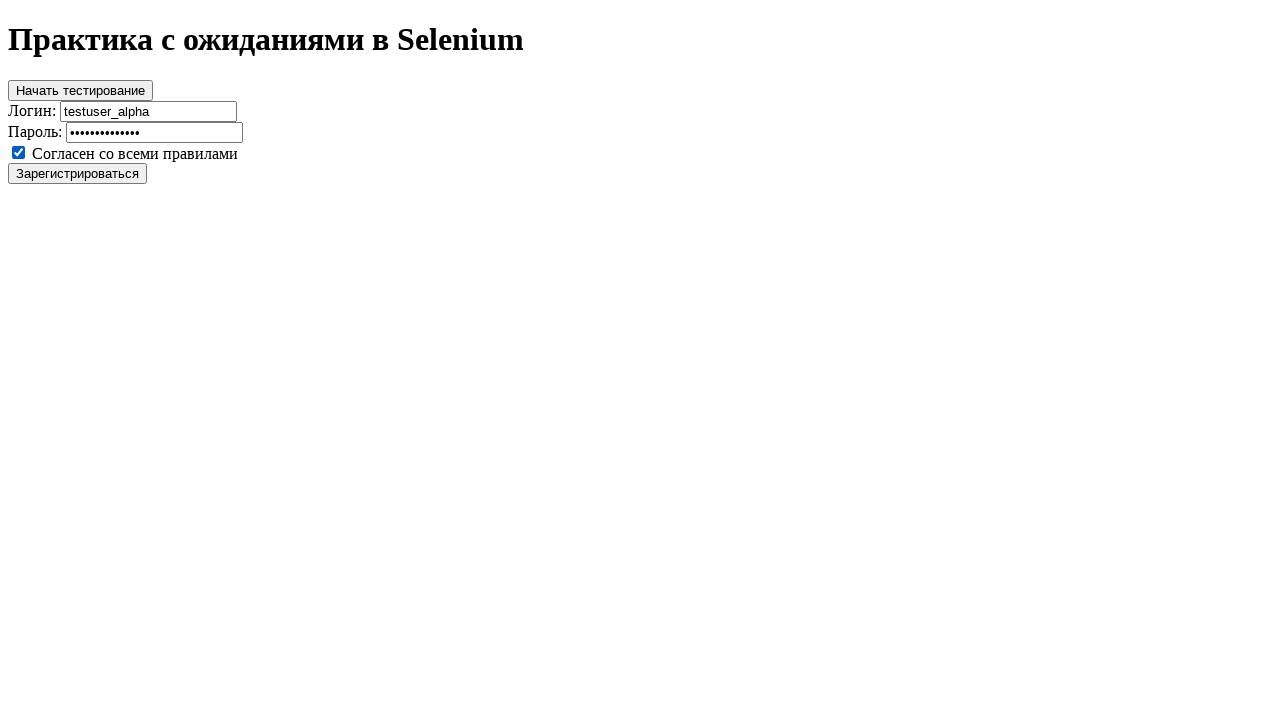

Clicked register button to submit form at (78, 173) on xpath=//*[@id="register"]
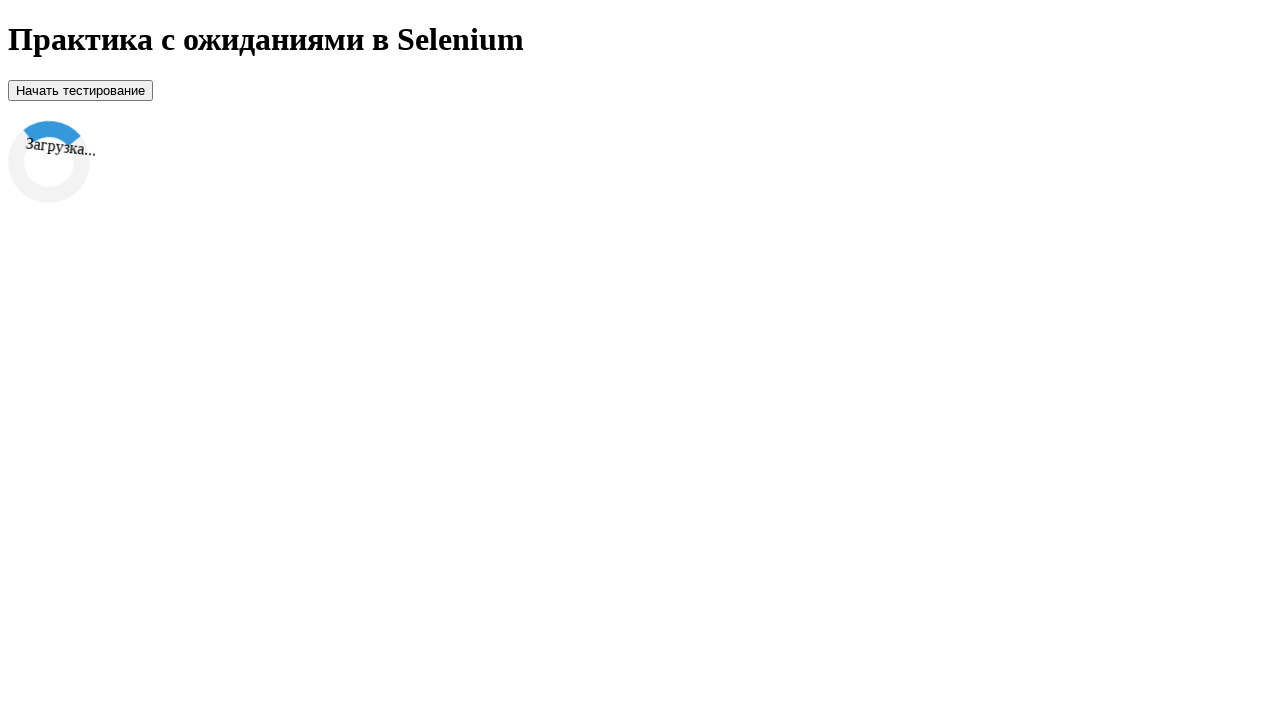

Waited for success message to appear
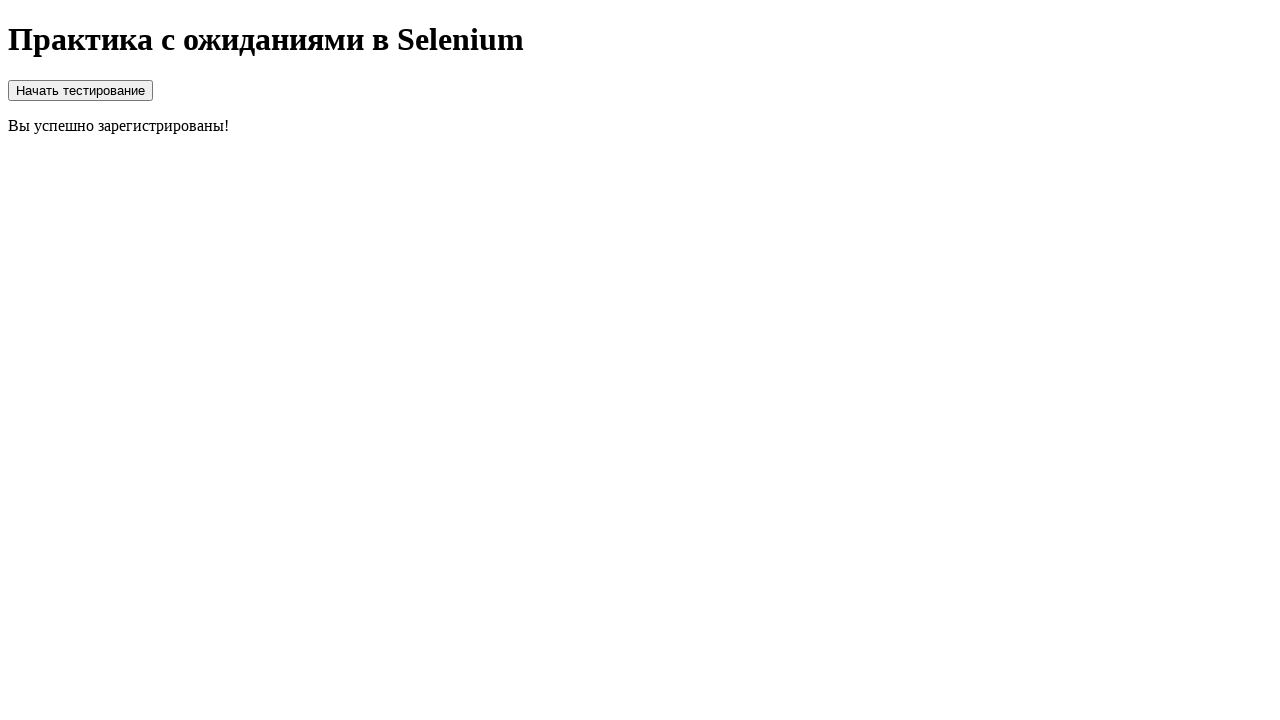

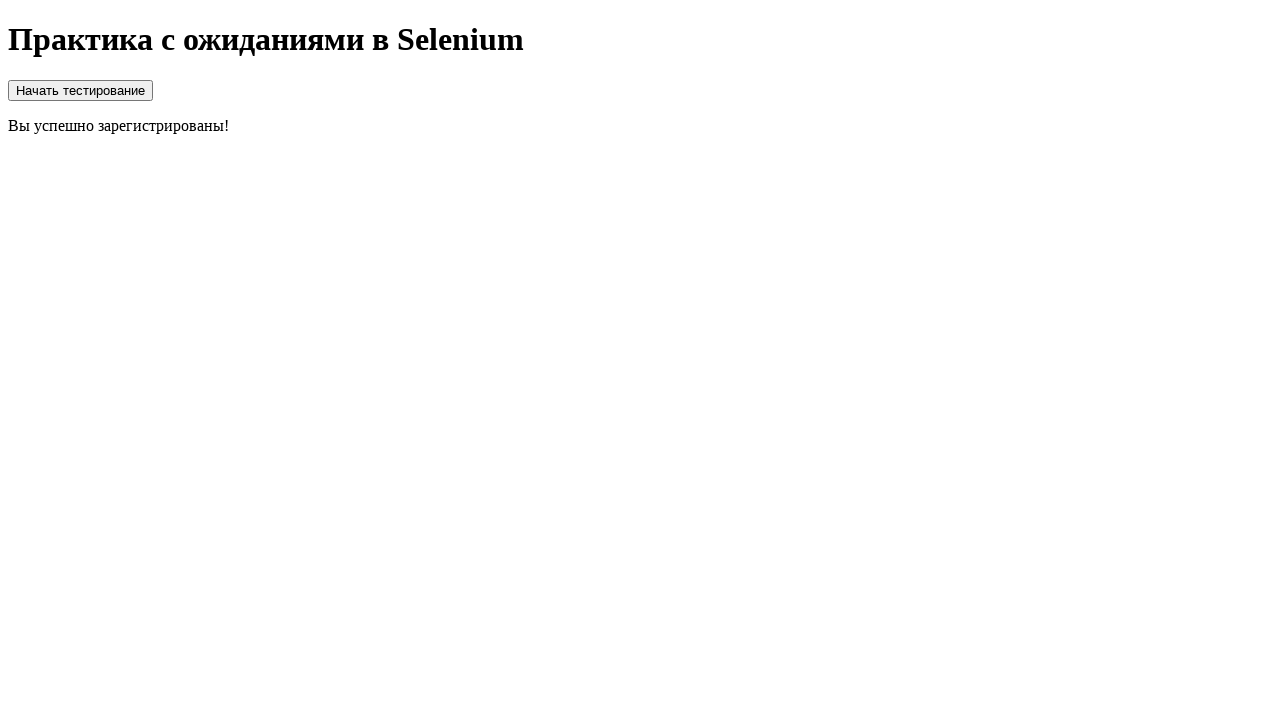